Tests that browser back button works correctly with filter navigation

Starting URL: https://demo.playwright.dev/todomvc

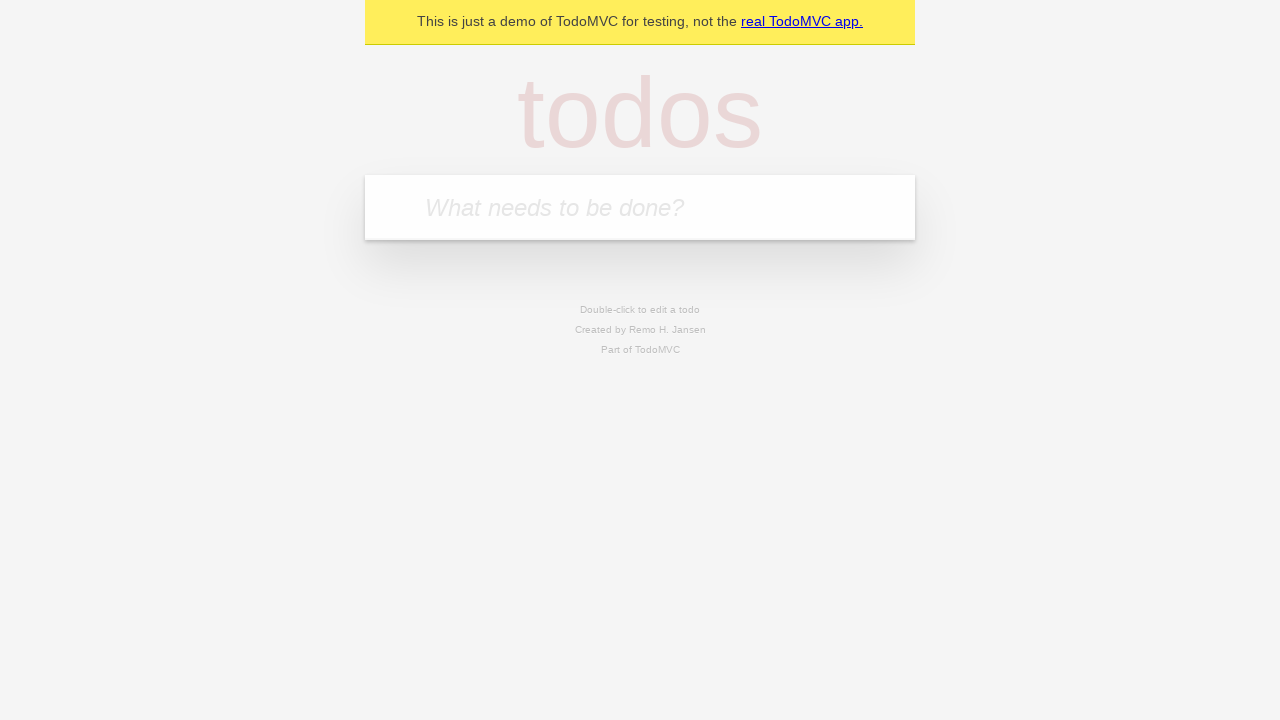

Filled todo input with 'buy some cheese' on internal:attr=[placeholder="What needs to be done?"i]
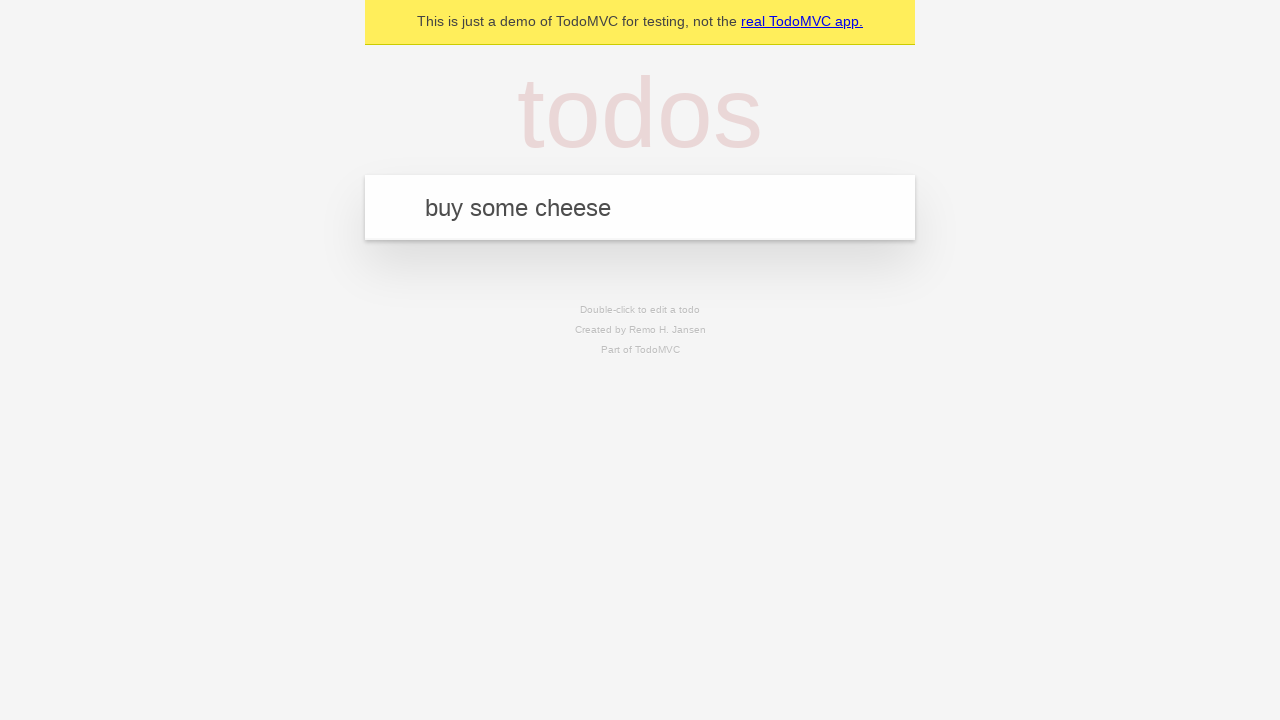

Pressed Enter to add first todo on internal:attr=[placeholder="What needs to be done?"i]
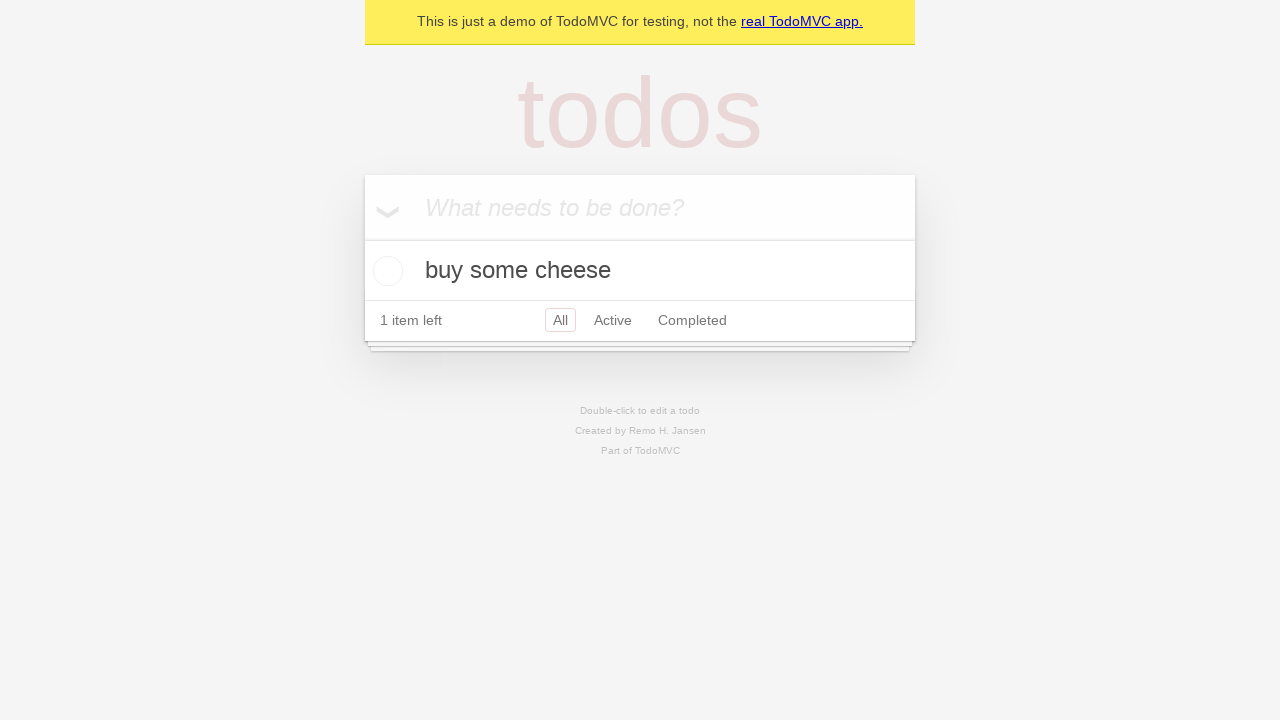

Filled todo input with 'feed the cat' on internal:attr=[placeholder="What needs to be done?"i]
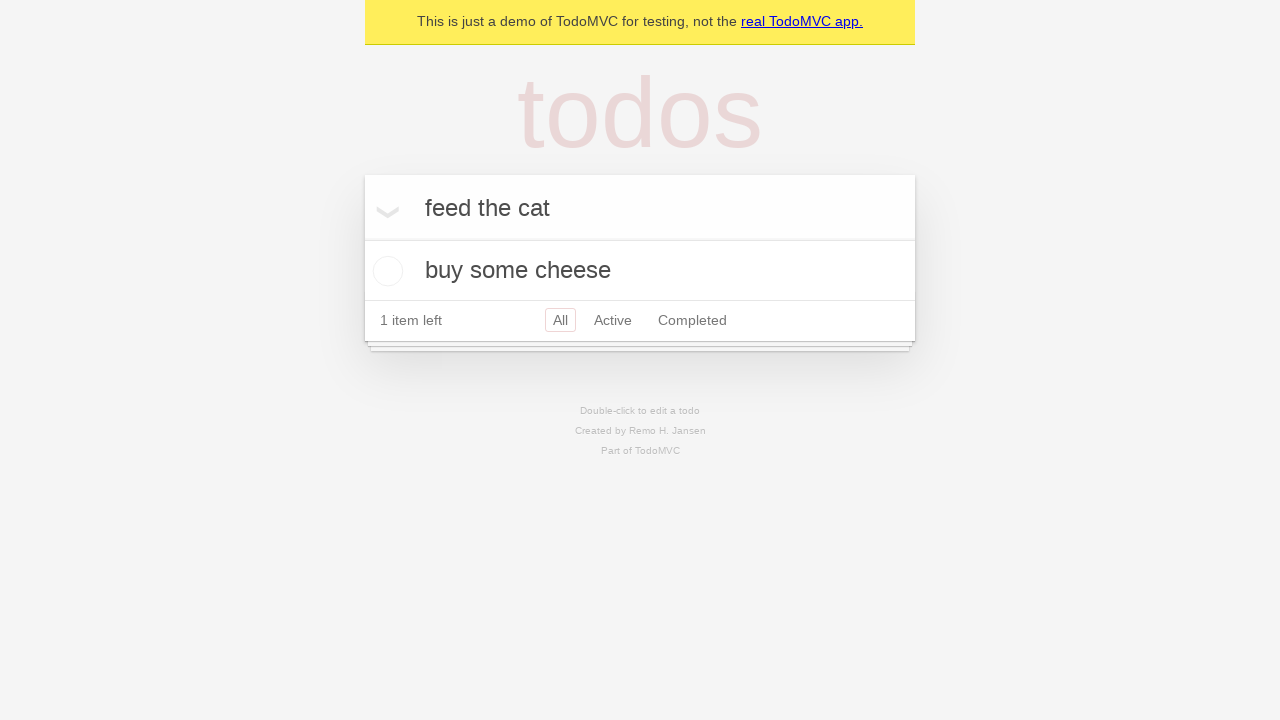

Pressed Enter to add second todo on internal:attr=[placeholder="What needs to be done?"i]
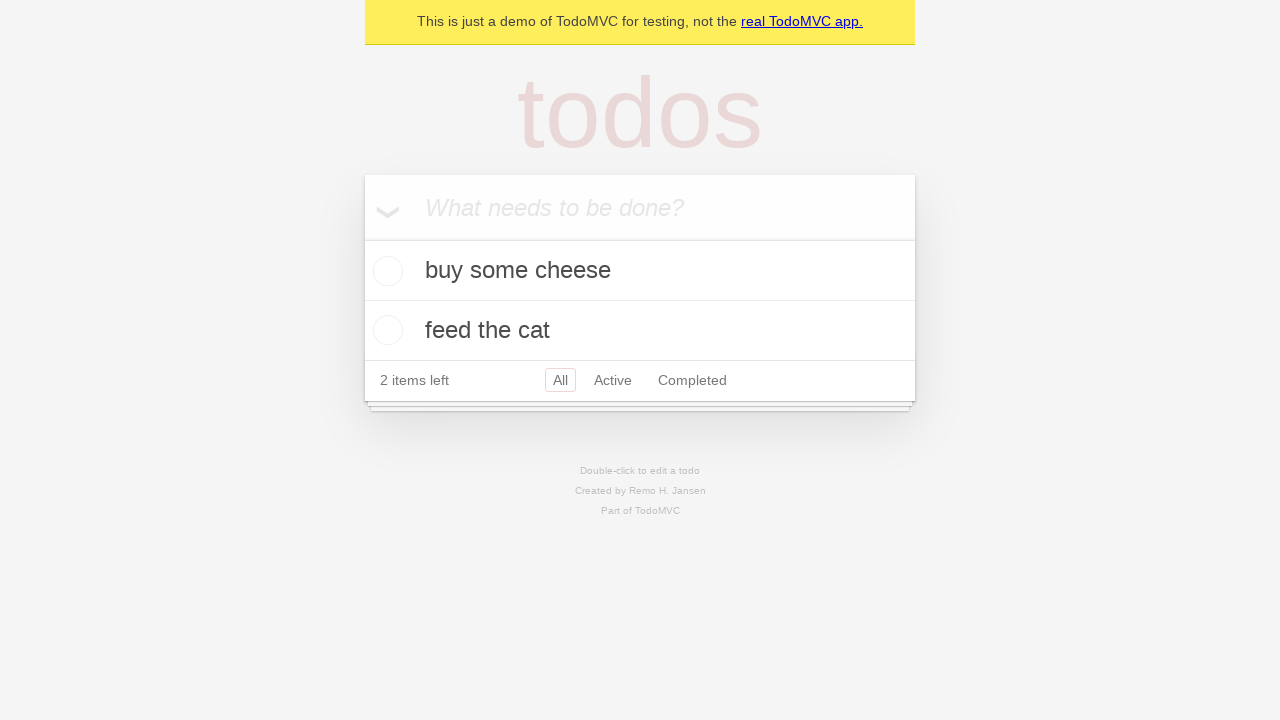

Filled todo input with 'book a doctors appointment' on internal:attr=[placeholder="What needs to be done?"i]
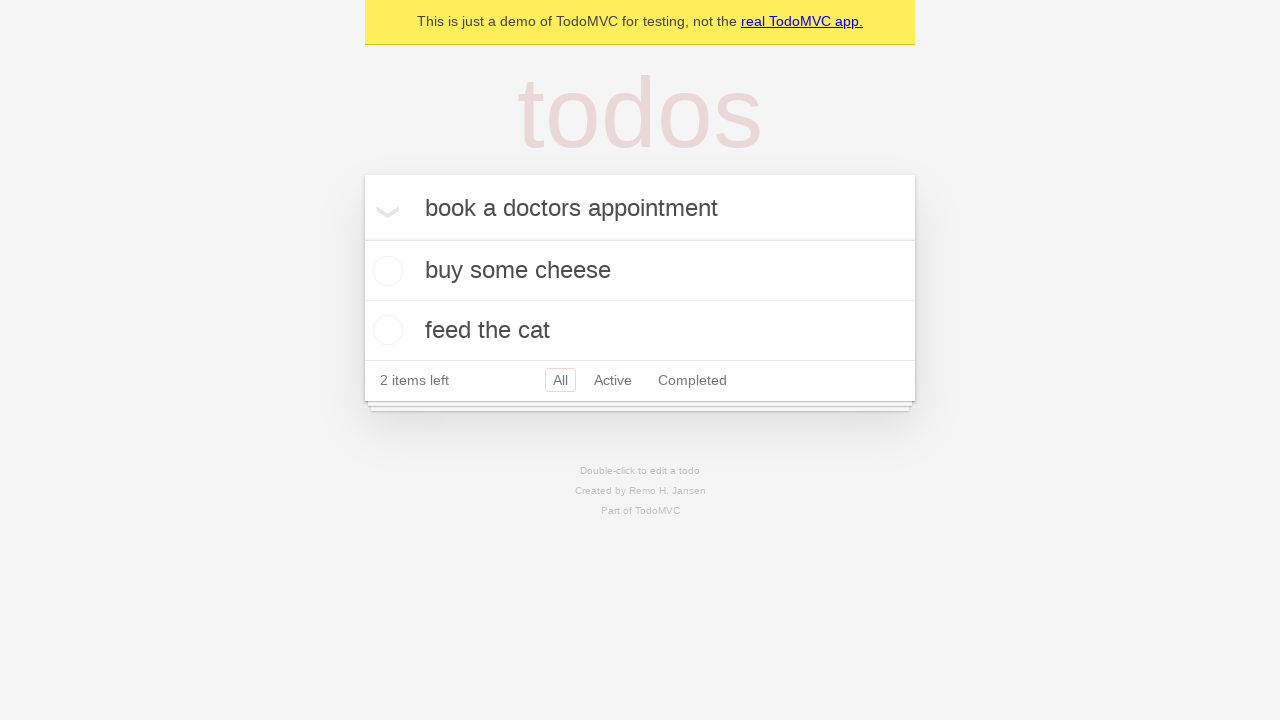

Pressed Enter to add third todo on internal:attr=[placeholder="What needs to be done?"i]
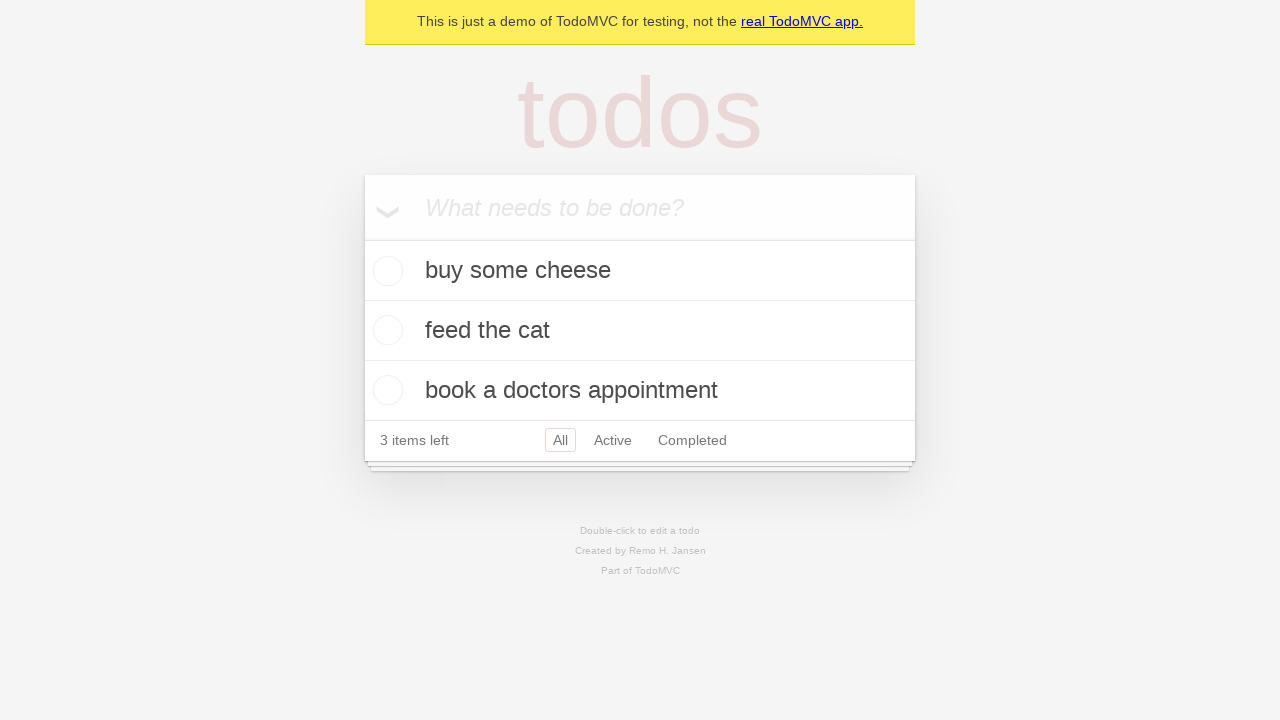

Checked the second todo item at (385, 330) on internal:testid=[data-testid="todo-item"s] >> nth=1 >> internal:role=checkbox
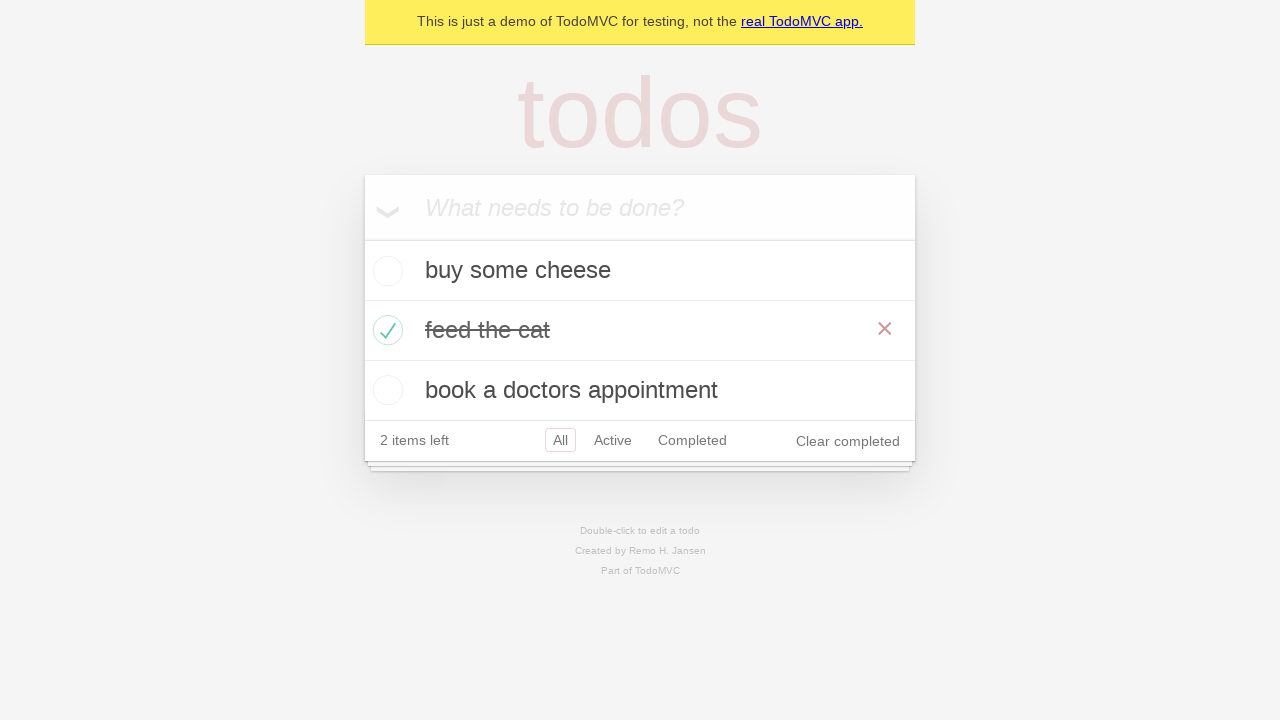

Clicked All filter at (560, 440) on internal:role=link[name="All"i]
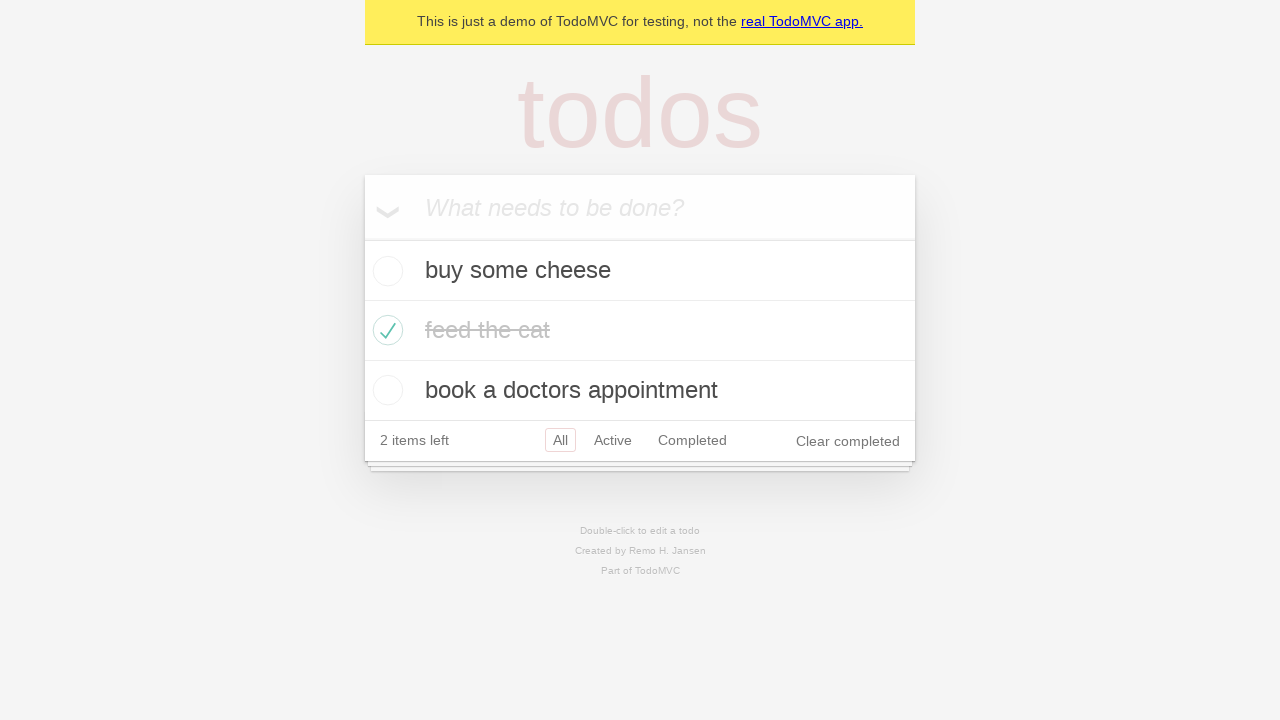

Clicked Active filter at (613, 440) on internal:role=link[name="Active"i]
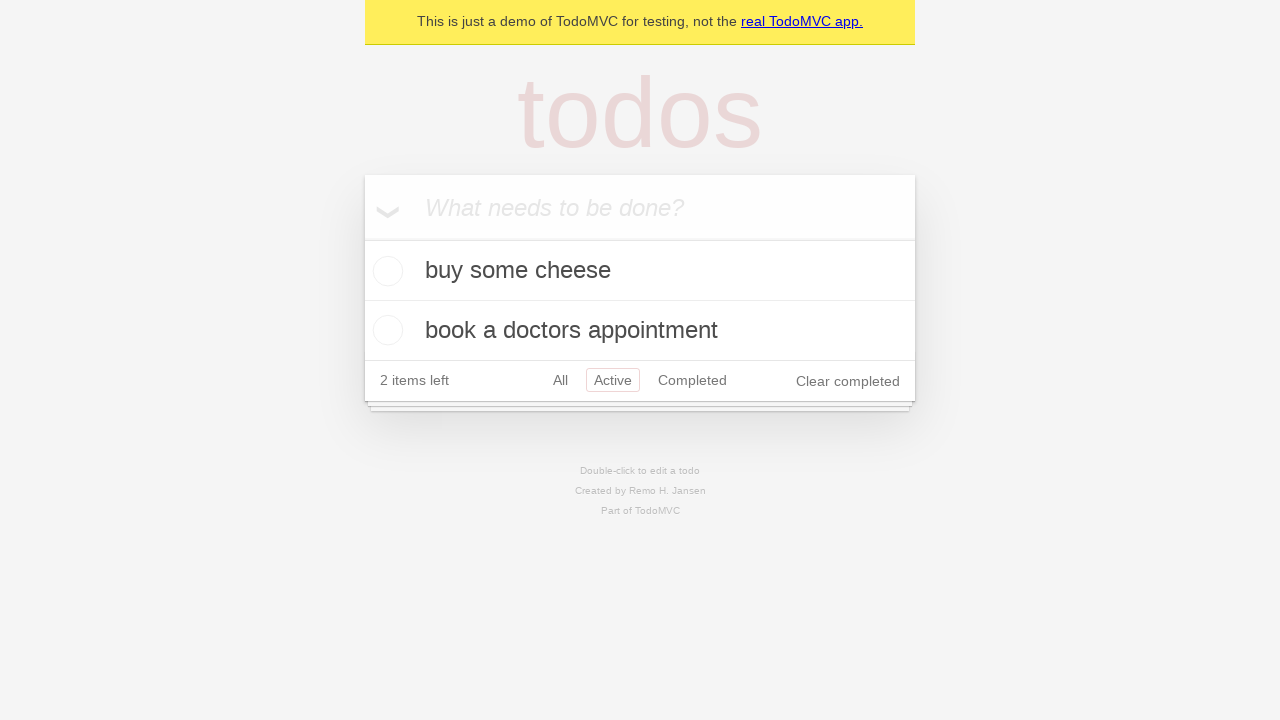

Clicked Completed filter at (692, 380) on internal:role=link[name="Completed"i]
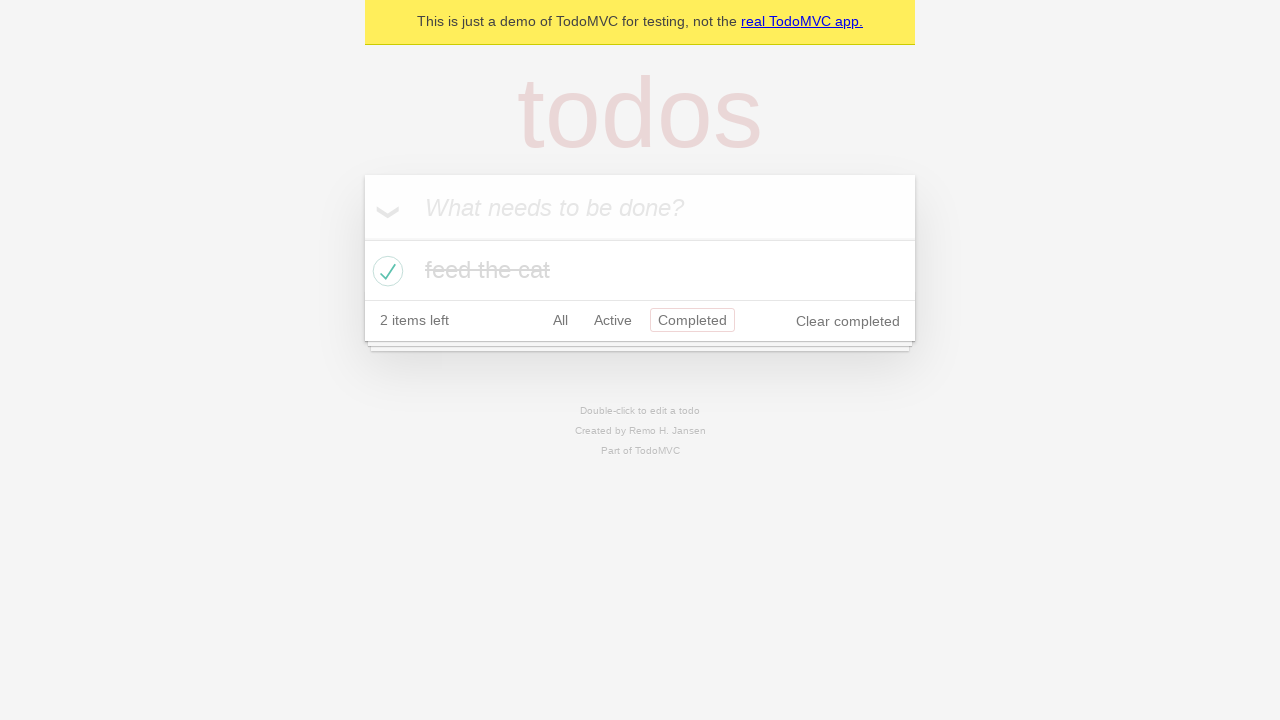

Navigated back from Completed filter to Active filter
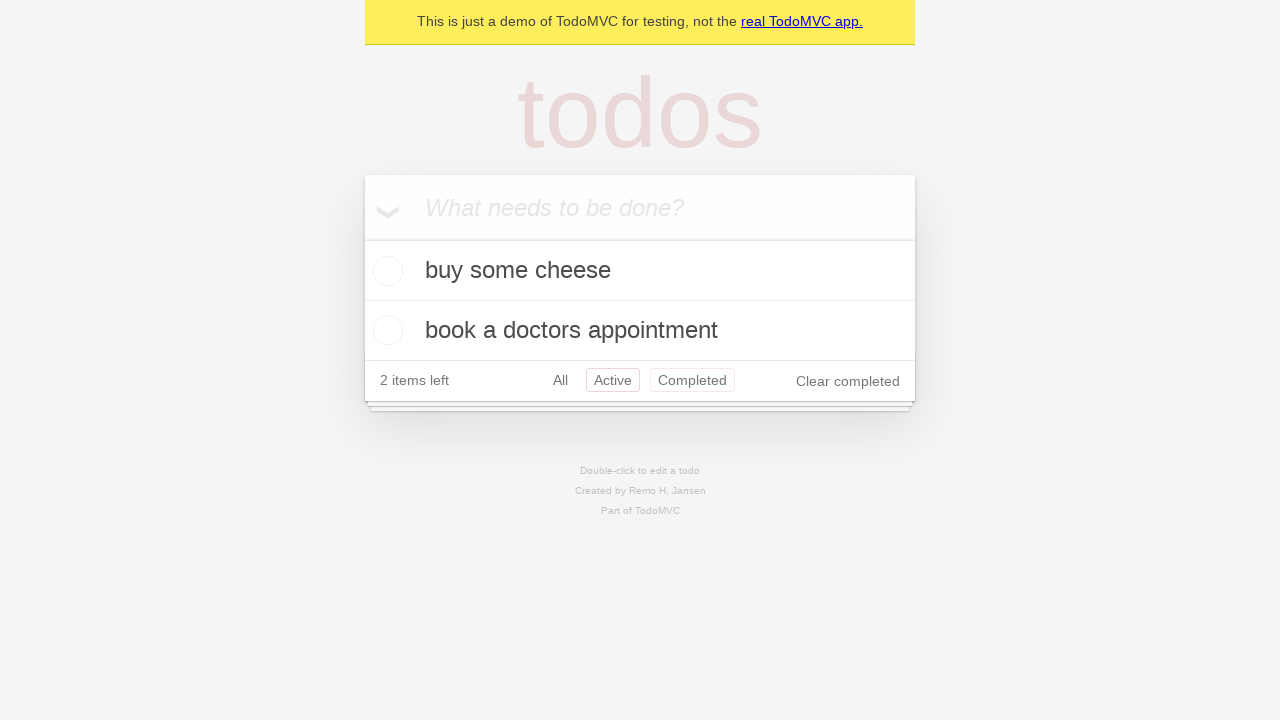

Navigated back from Active filter to All filter
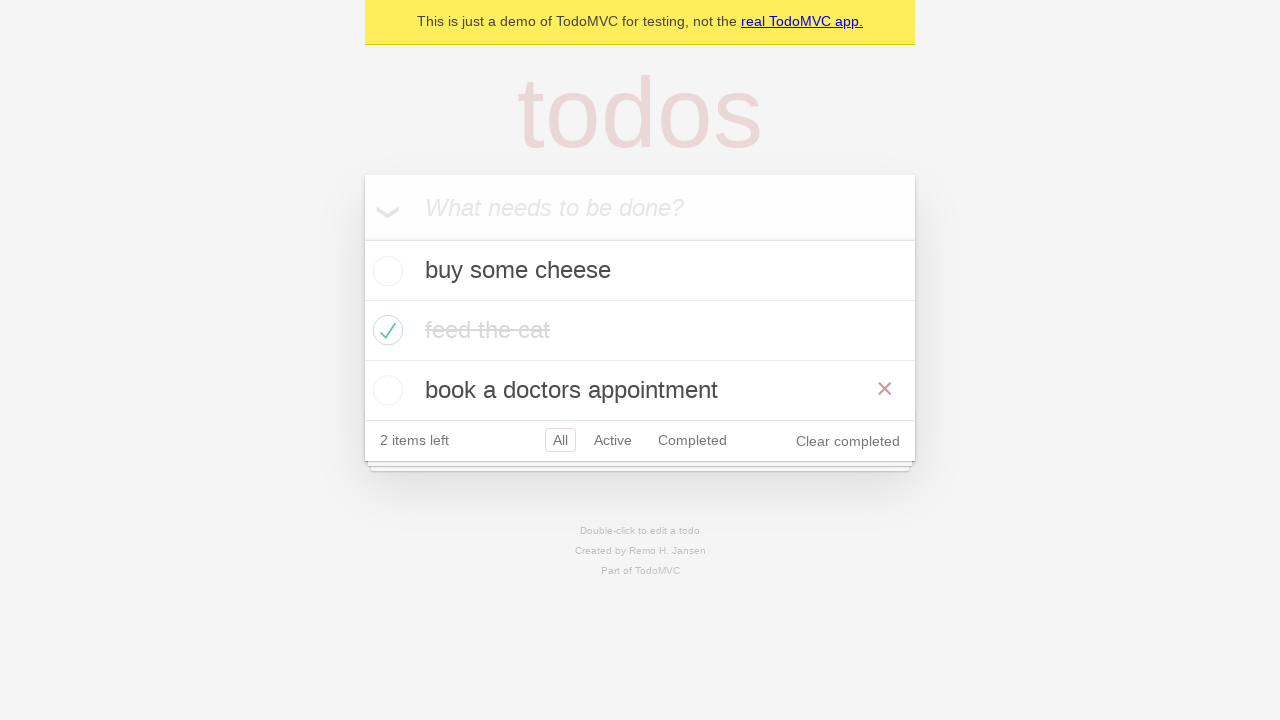

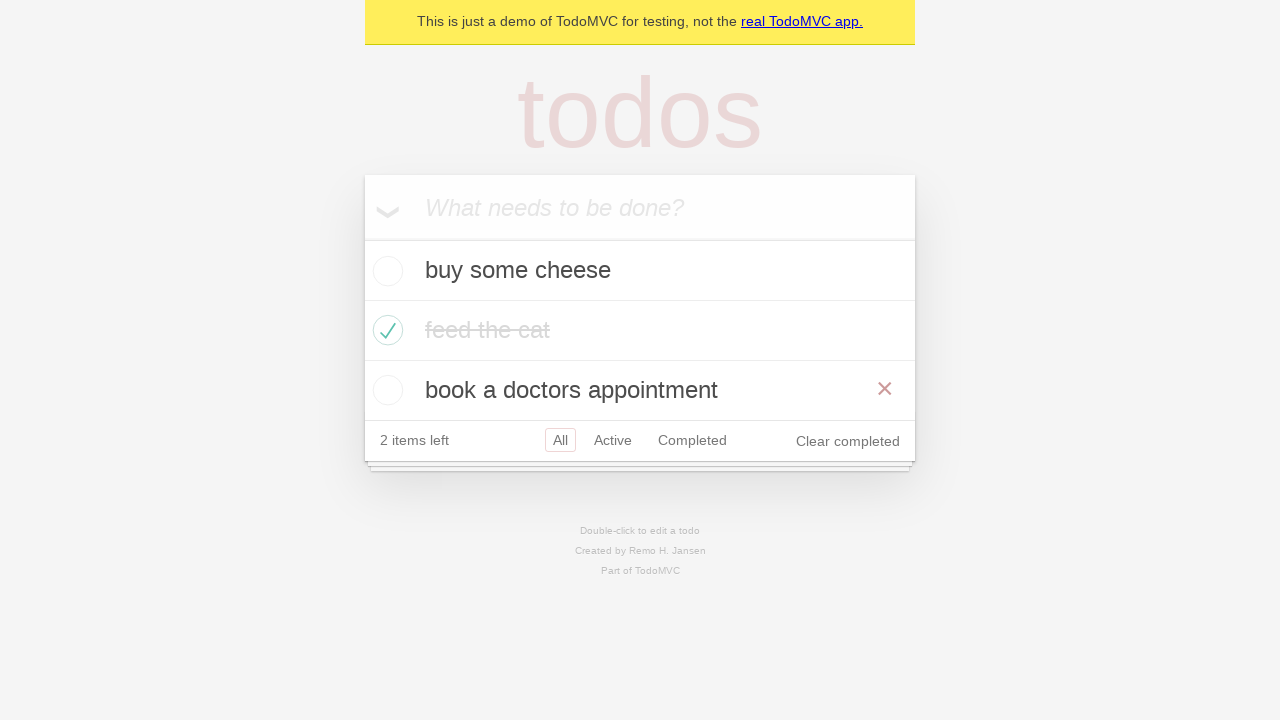